Tests iframe handling and drag-and-drop functionality by switching to an iframe and dragging an element onto a drop target on the jQuery UI demo page.

Starting URL: https://jqueryui.com/droppable/

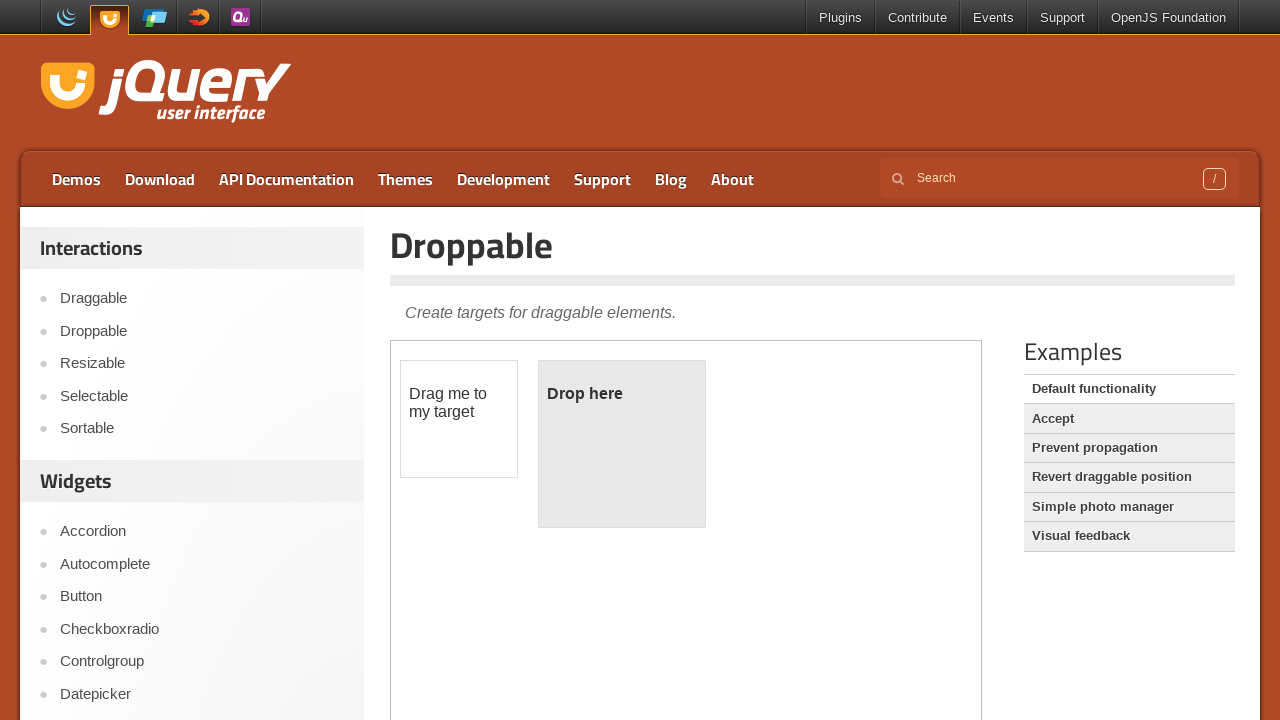

Located the demo iframe
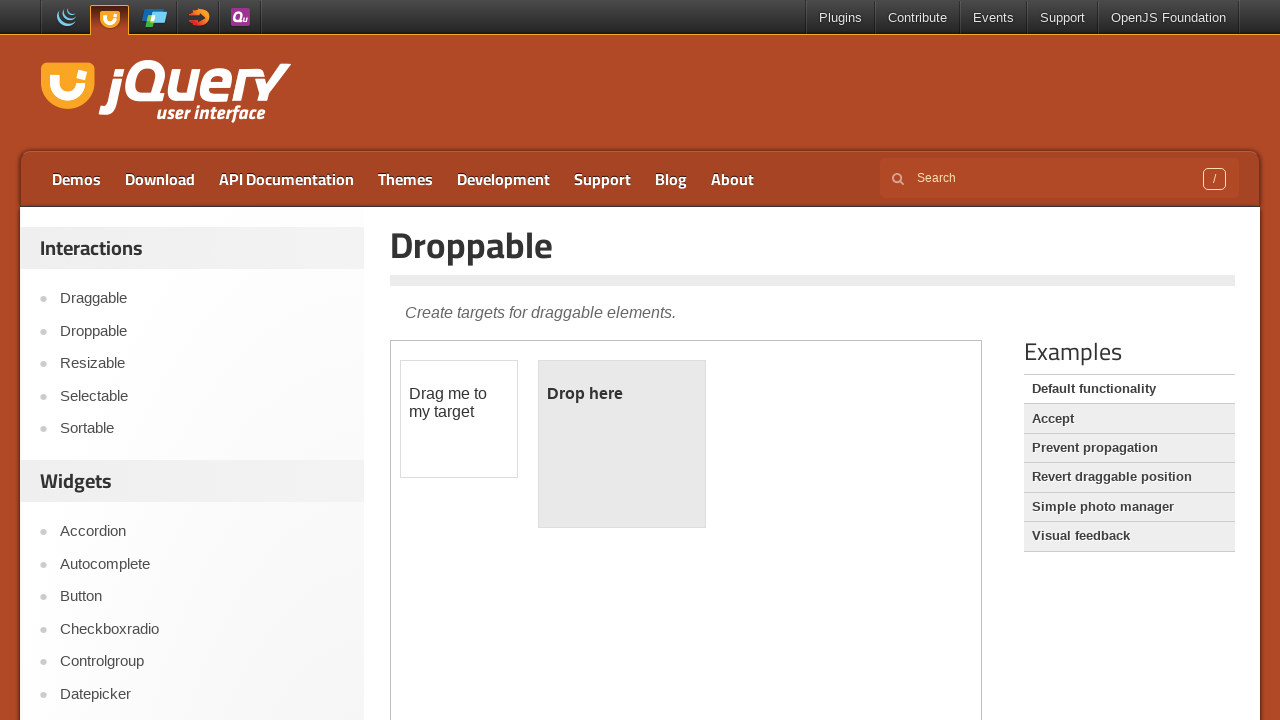

Located the draggable element within the iframe
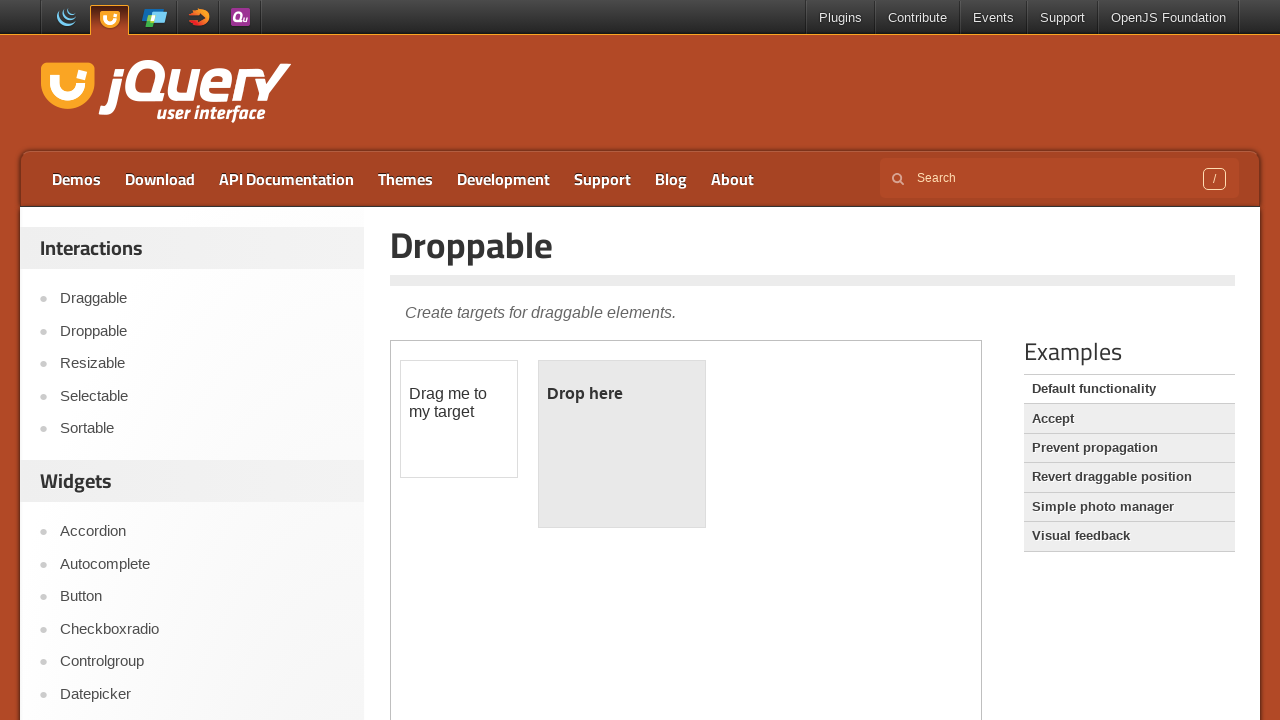

Located the droppable element within the iframe
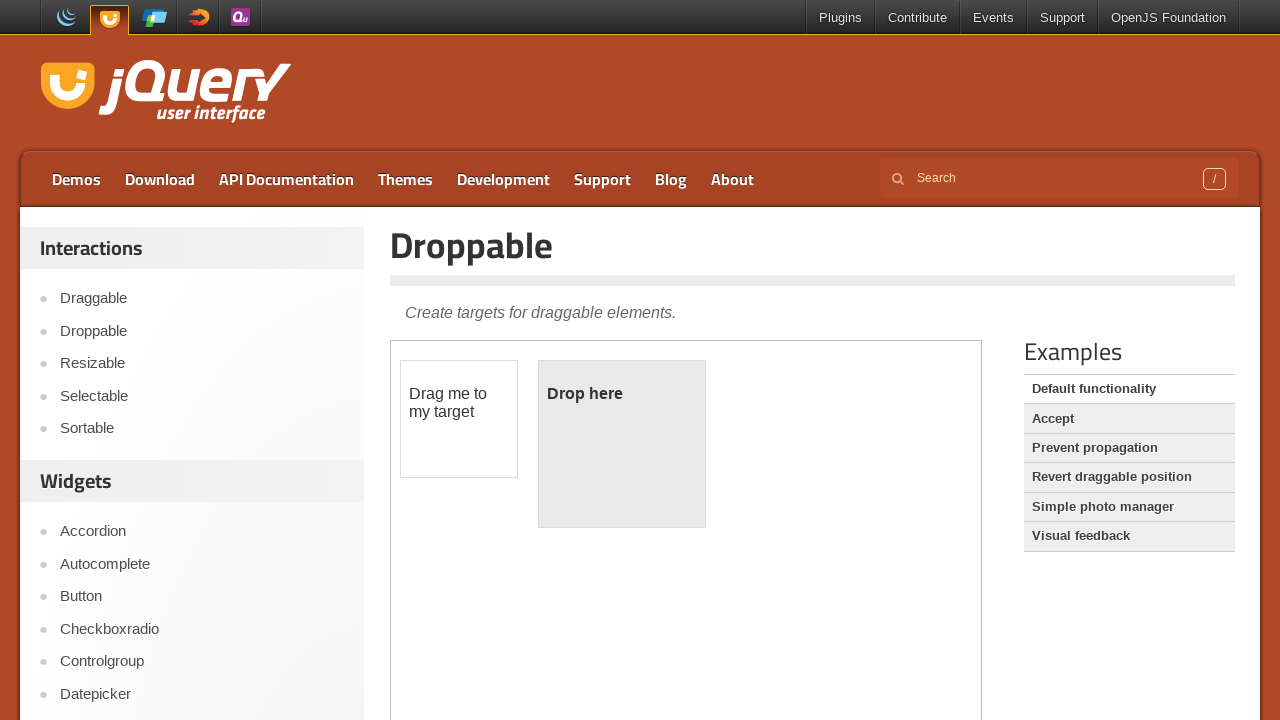

Dragged the draggable element onto the droppable target at (622, 444)
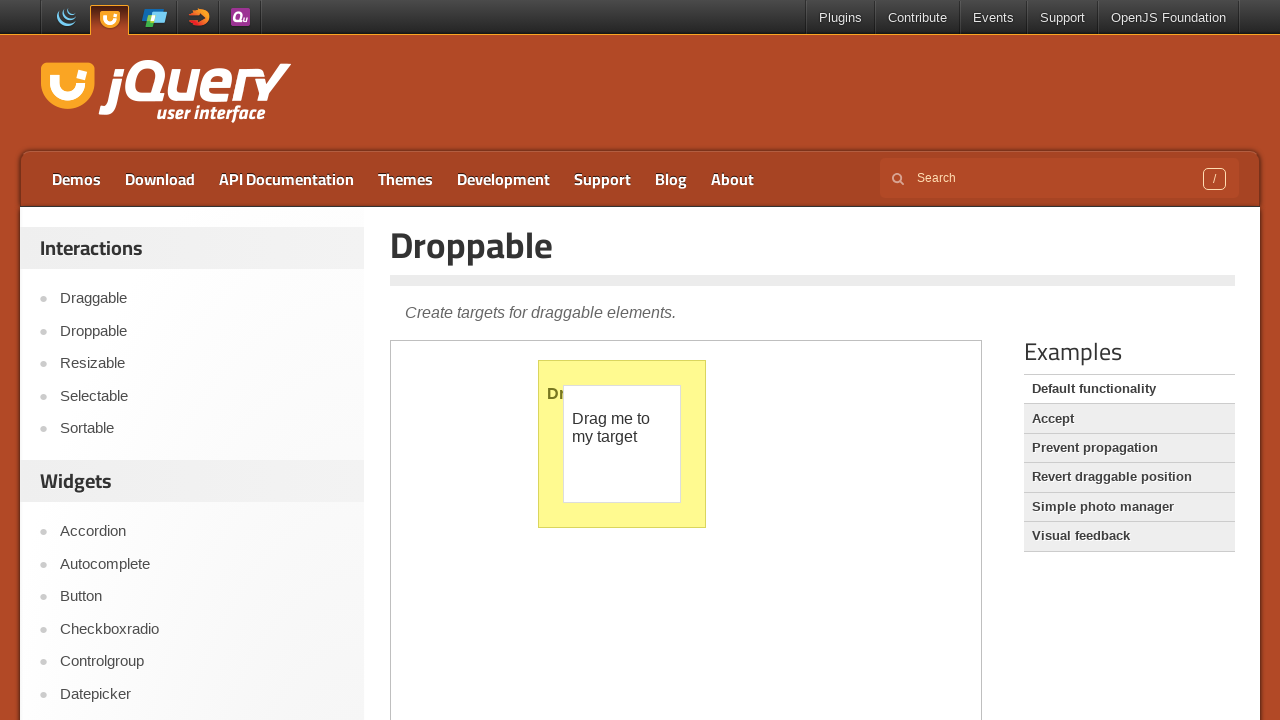

Verified the drop was successful - droppable element now shows 'Dropped!' text
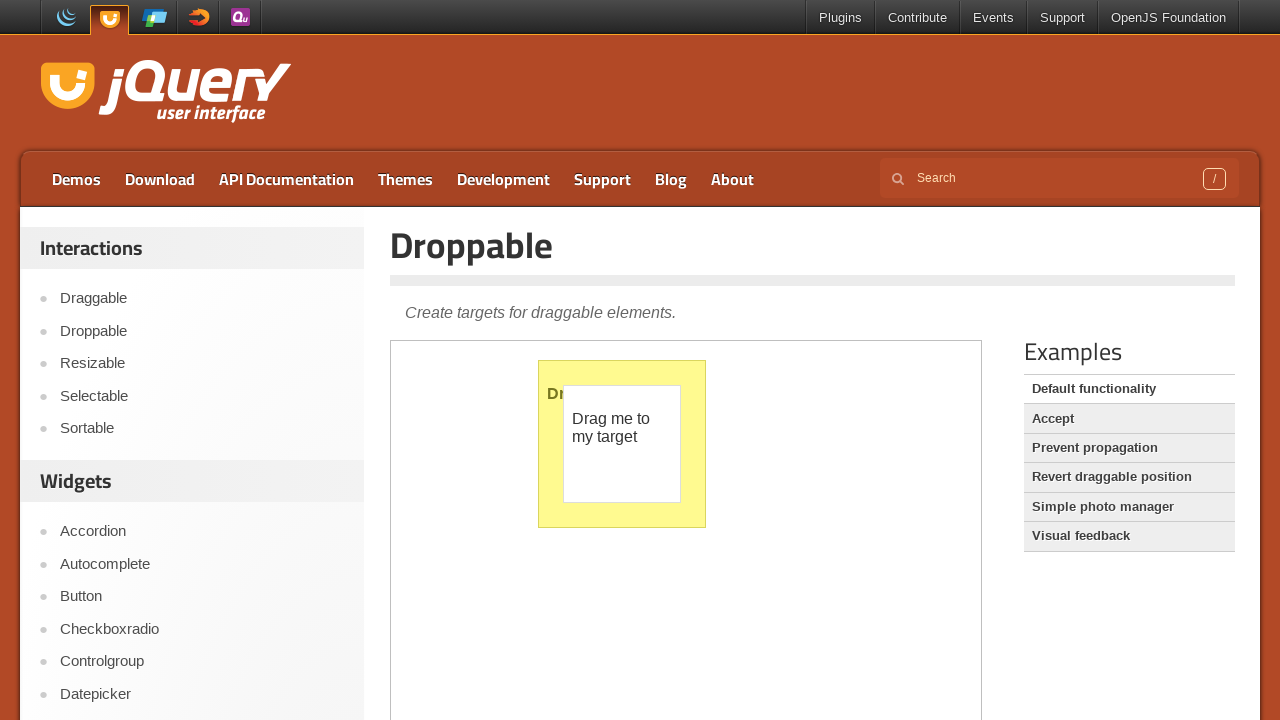

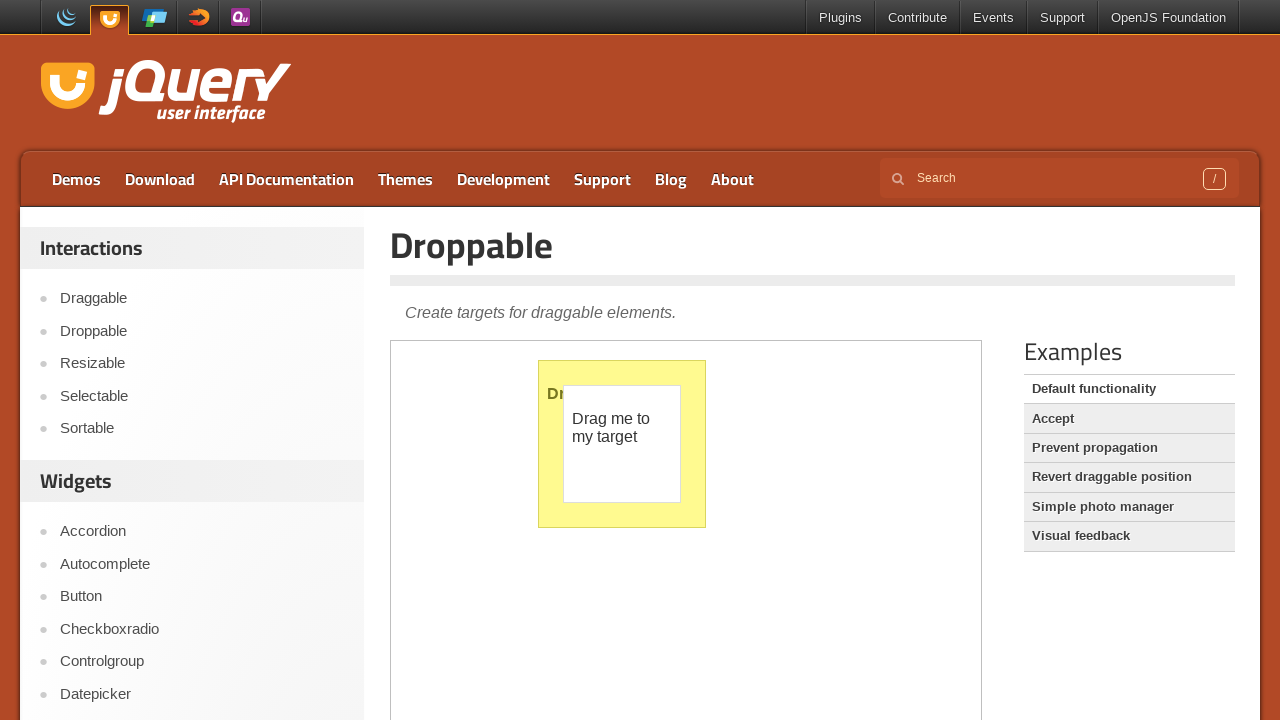